Clicks the info button on the buttons demo page

Starting URL: https://formy-project.herokuapp.com/buttons

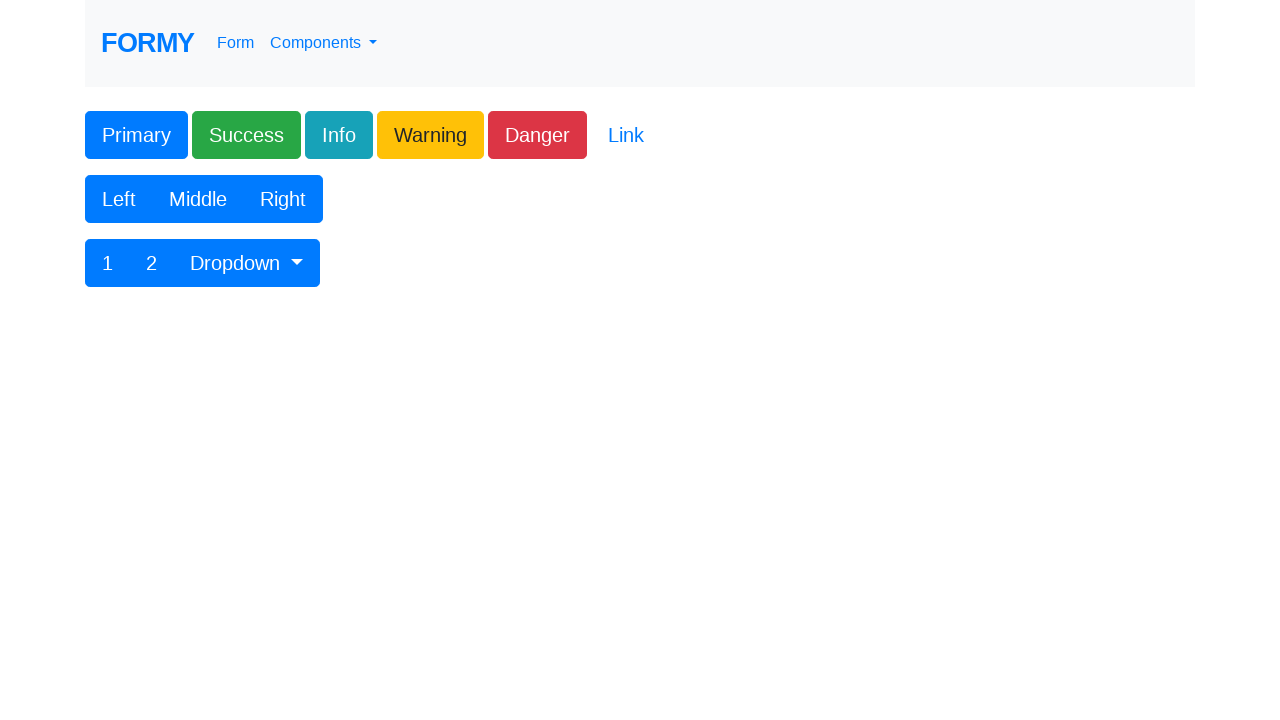

Navigated to buttons demo page
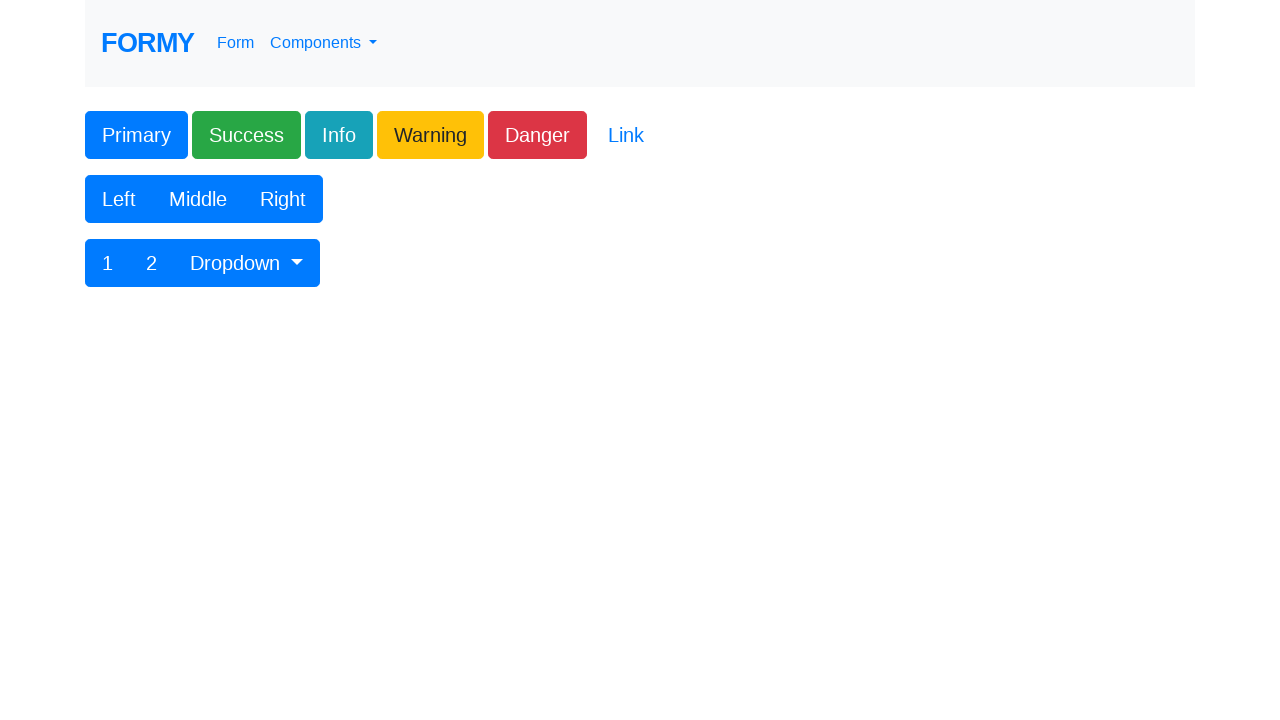

Clicked the info button at (339, 135) on xpath=//*[@class='btn btn-lg btn-info']
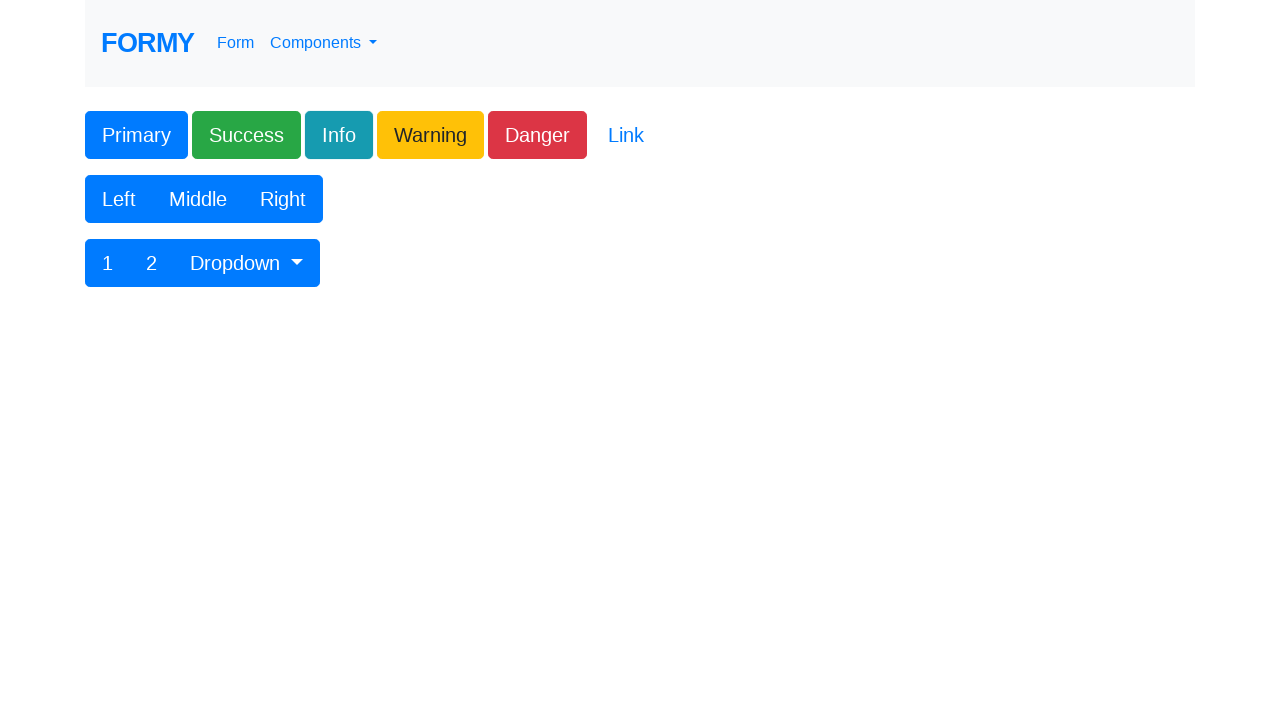

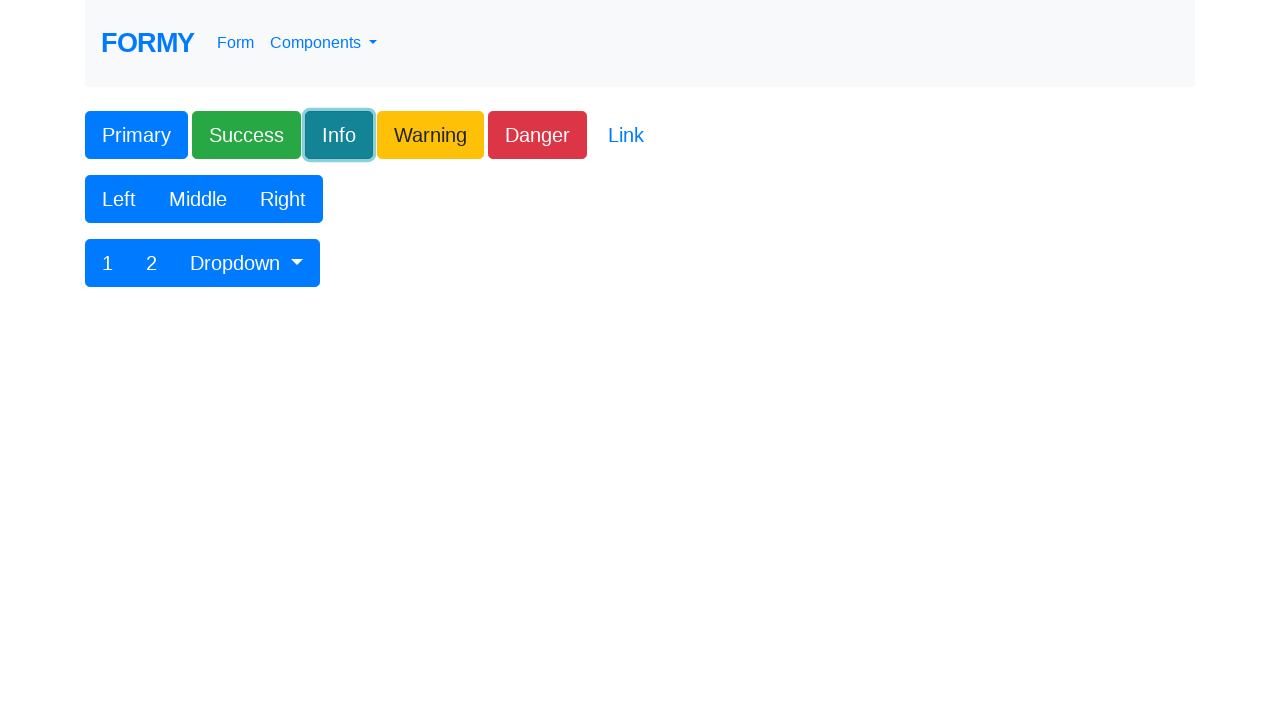